Tests JavaScript prompt alert by clicking the prompt button, entering text, and accepting the alert

Starting URL: https://practice.cydeo.com/javascript_alerts

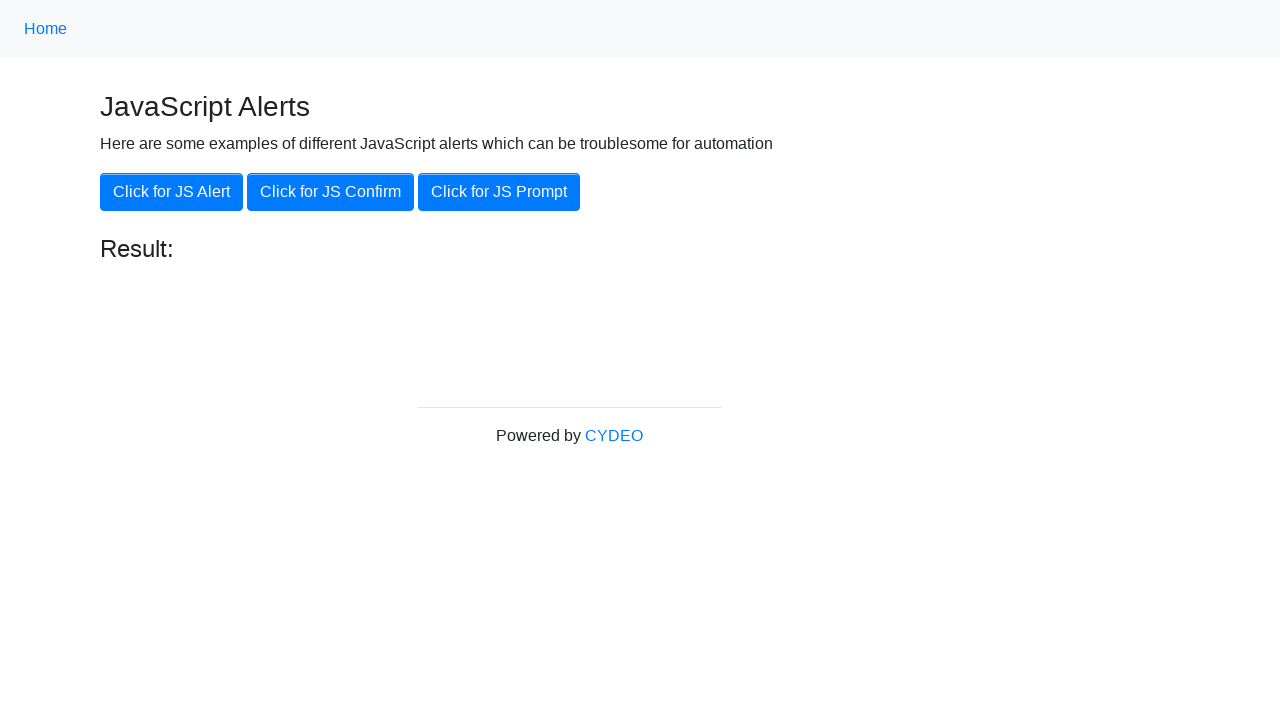

Set up dialog handler to accept prompt with 'hello'
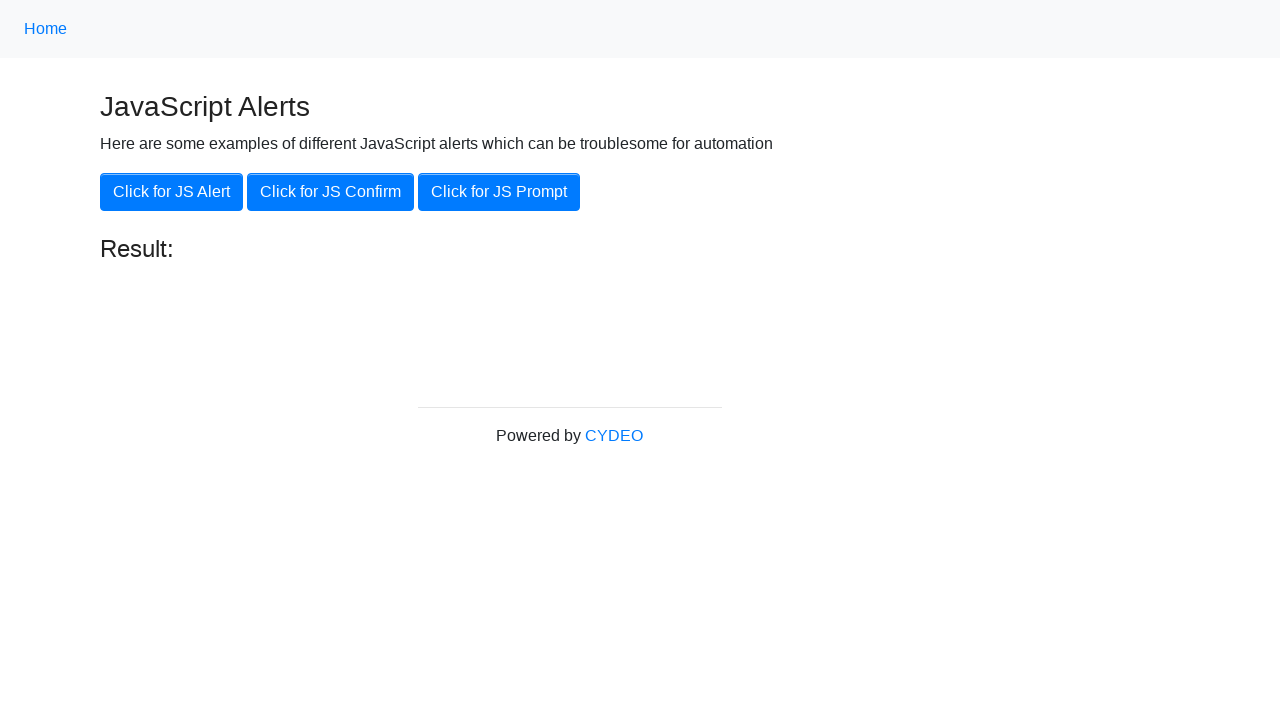

Clicked 'Click for JS Prompt' button at (499, 192) on xpath=//button[.='Click for JS Prompt']
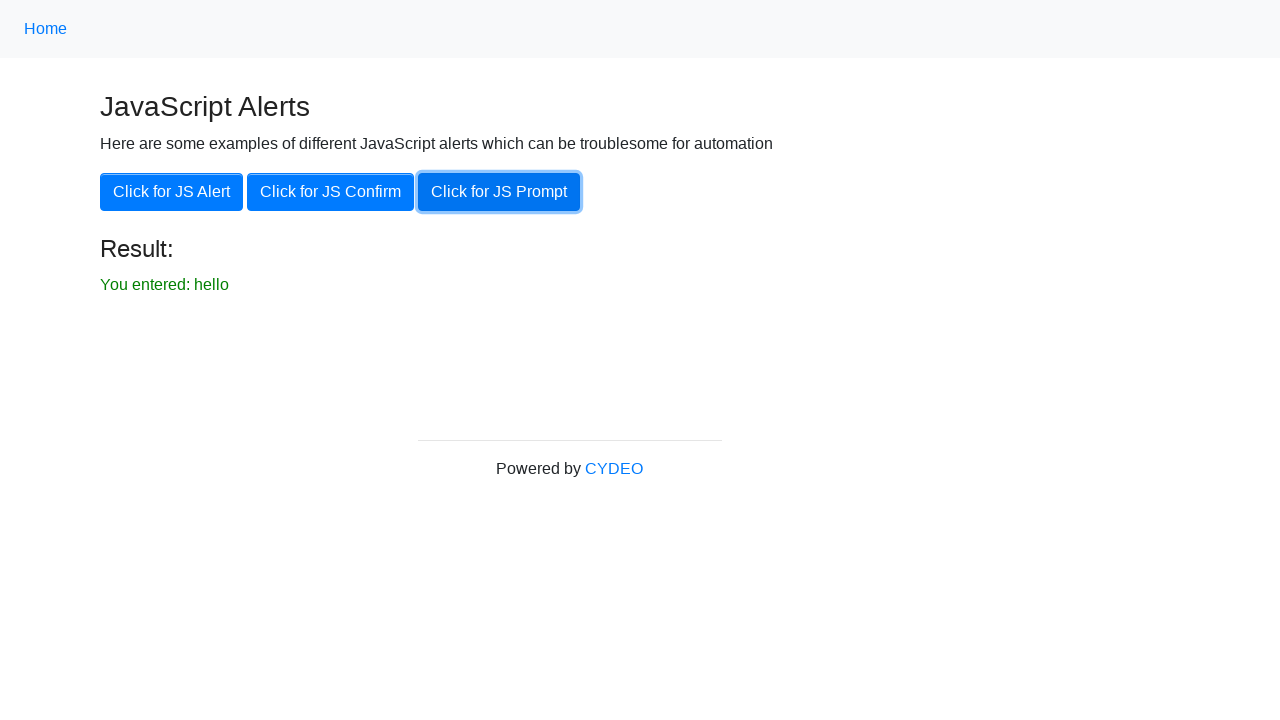

Waited for result element to appear
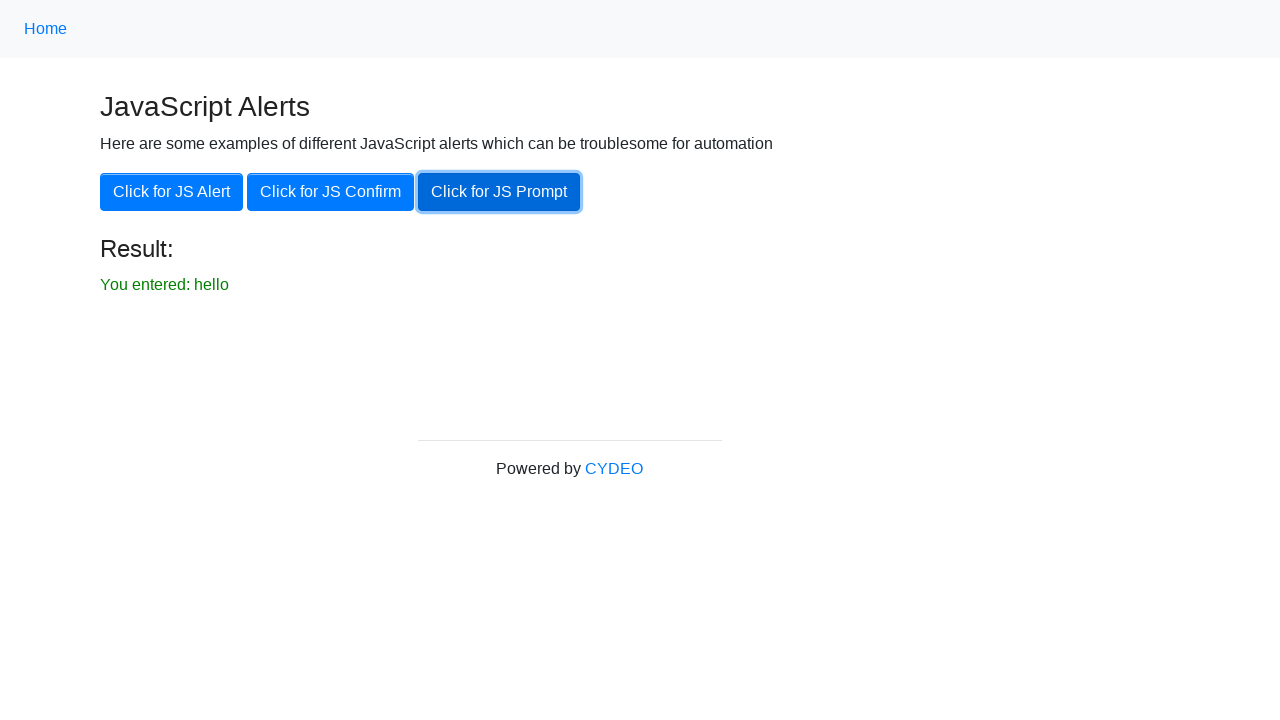

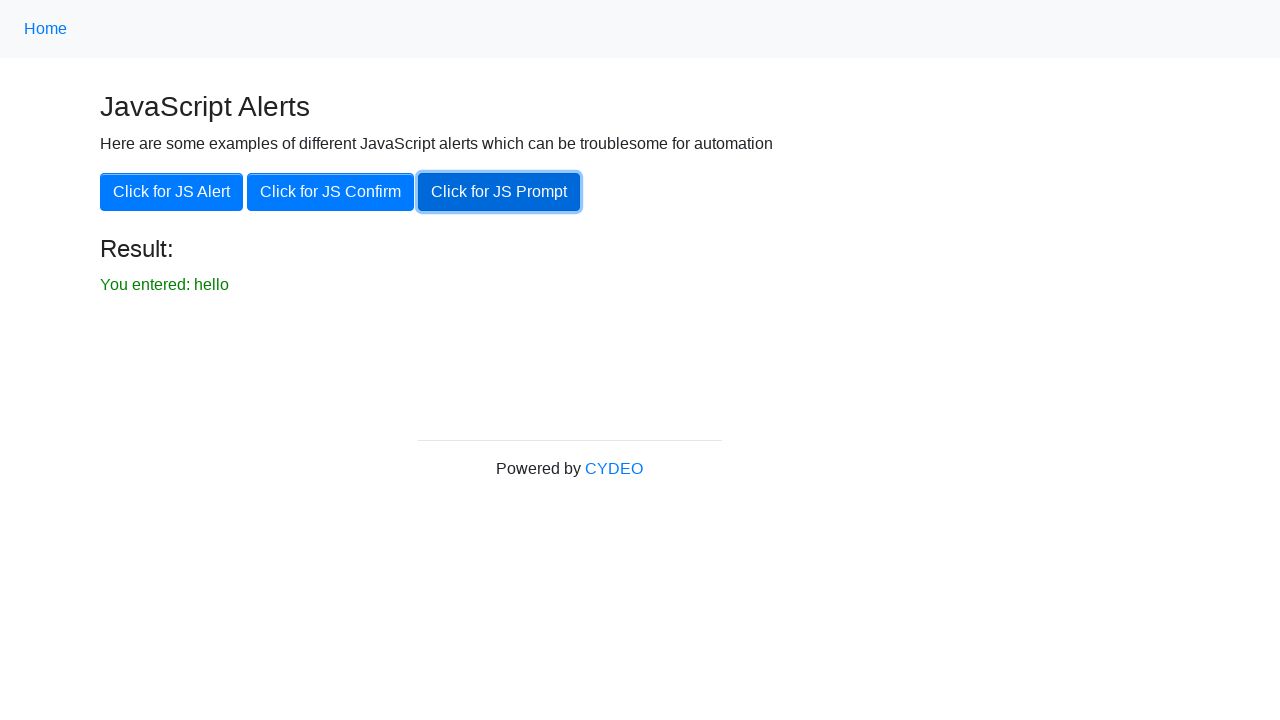